Tests waiting until the Get Started button is displayed on WebdriverIO page

Starting URL: https://webdriver.io

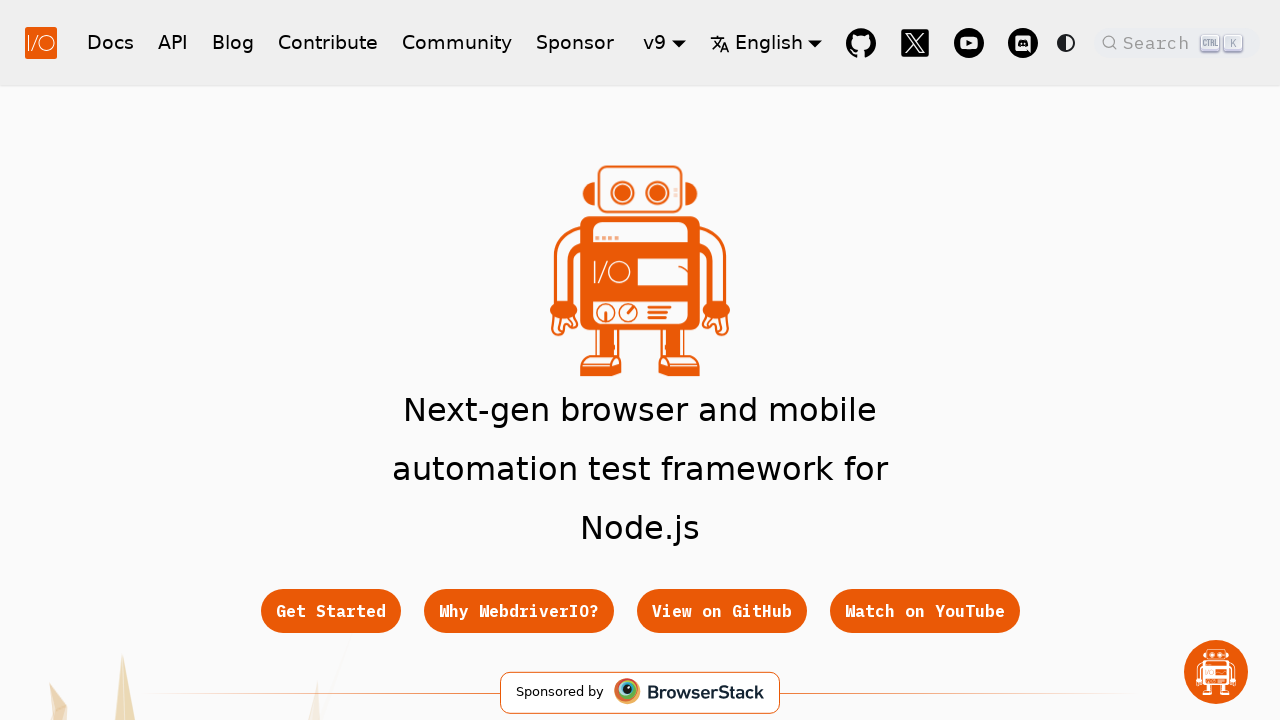

Navigated to WebdriverIO homepage
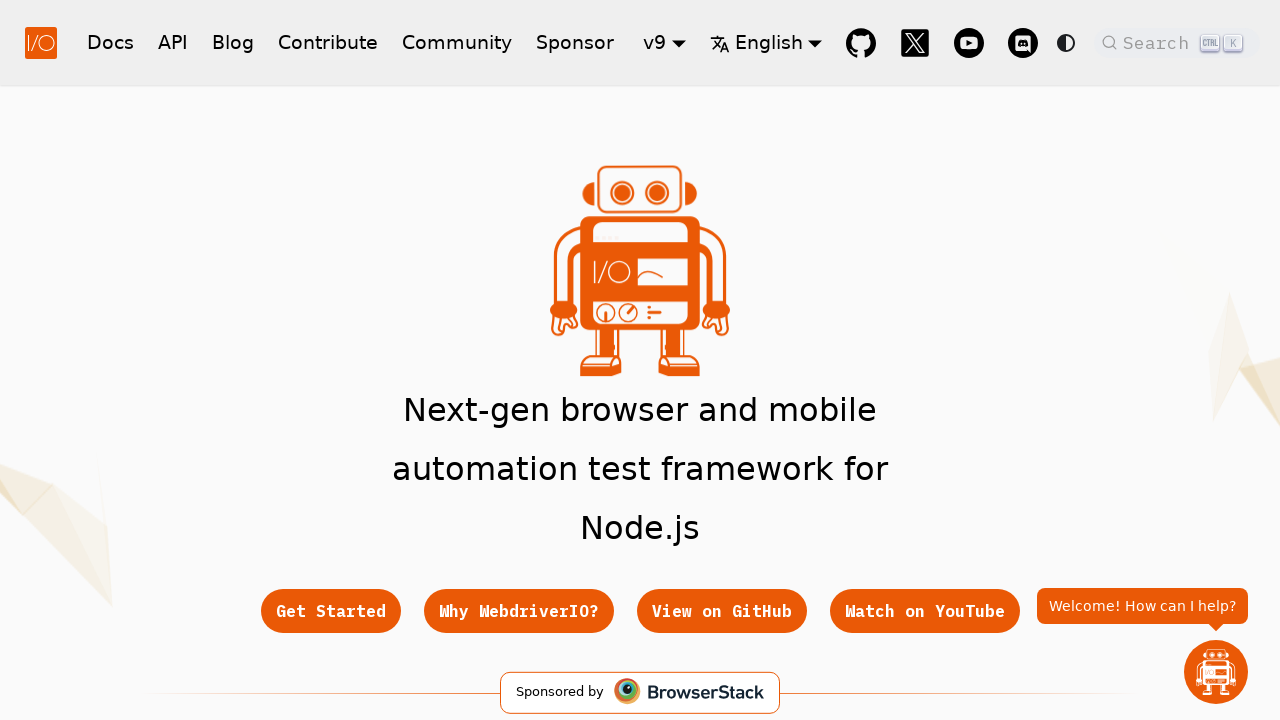

Get Started button is now visible on the page
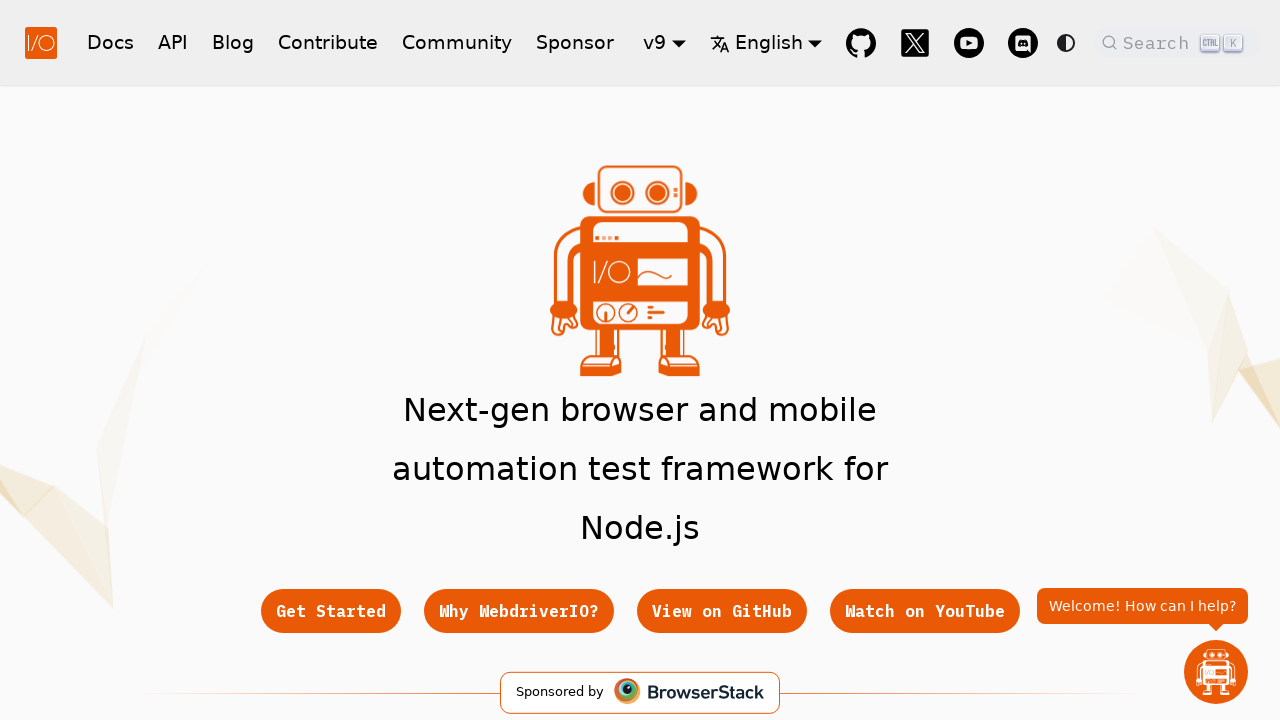

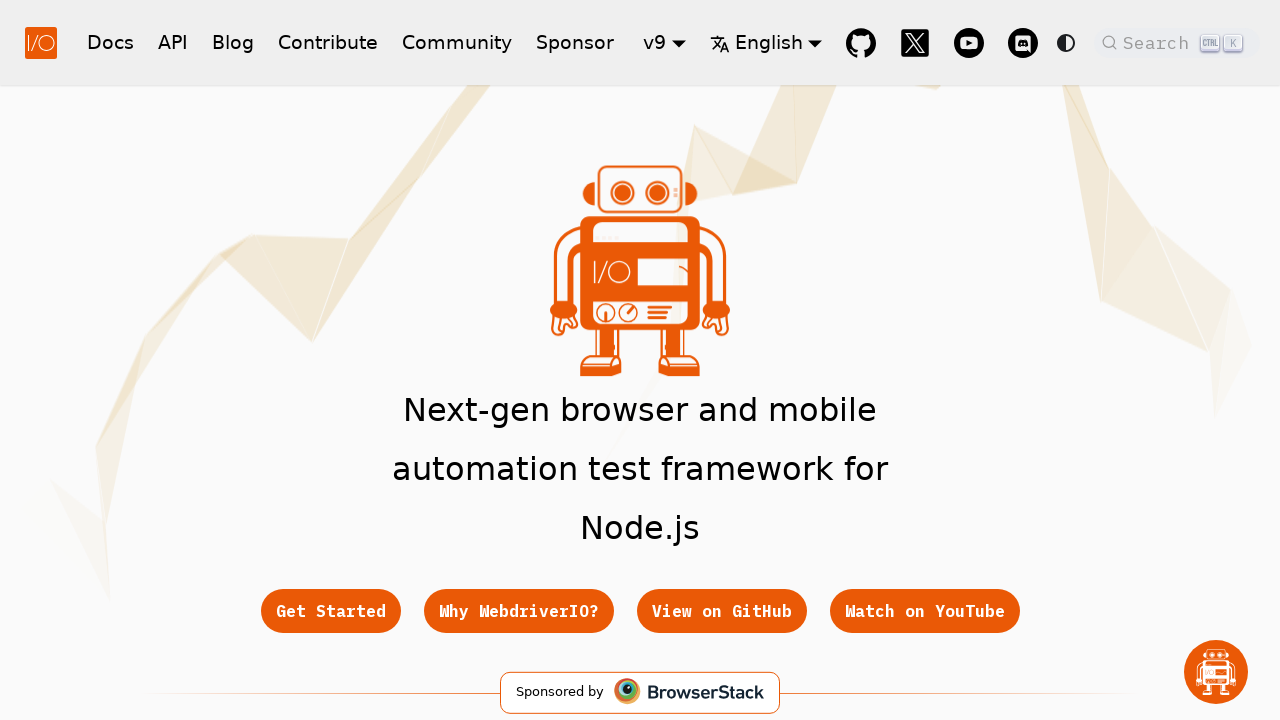